Tests email field validation by entering an email without @ symbol

Starting URL: https://b2c.passport.rt.ru

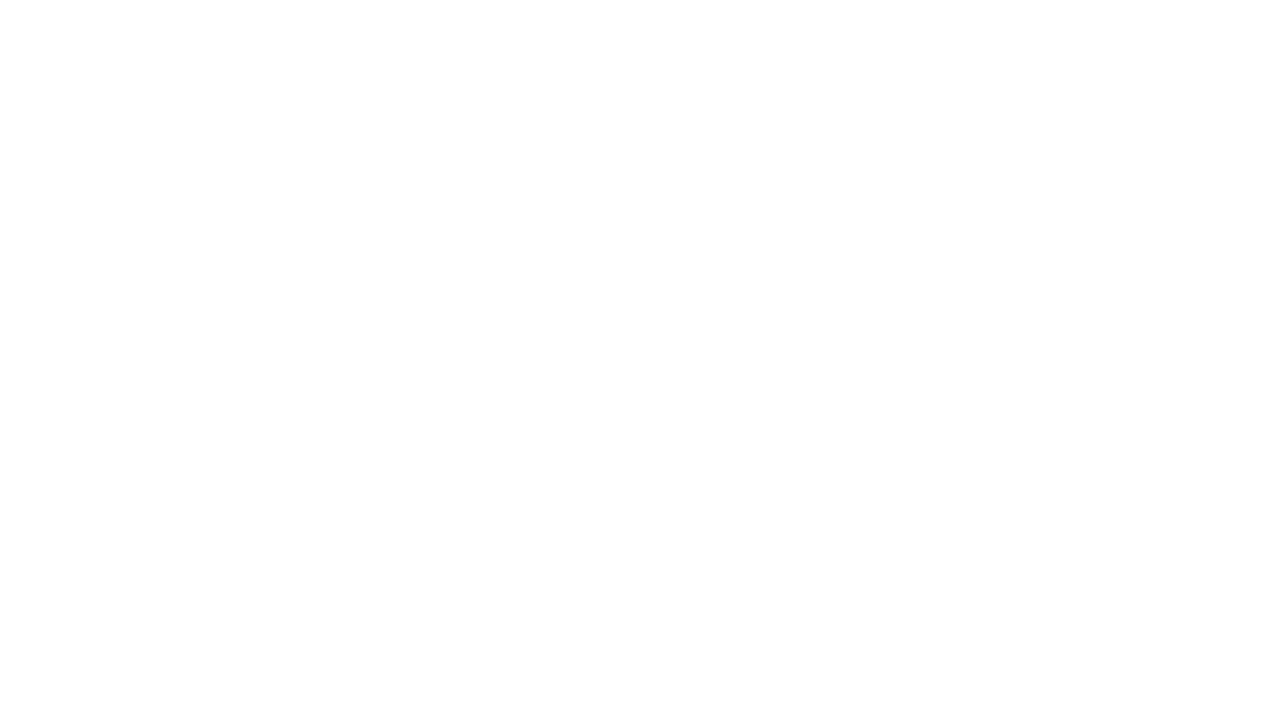

Clicked registration button at (1010, 478) on #kc-register
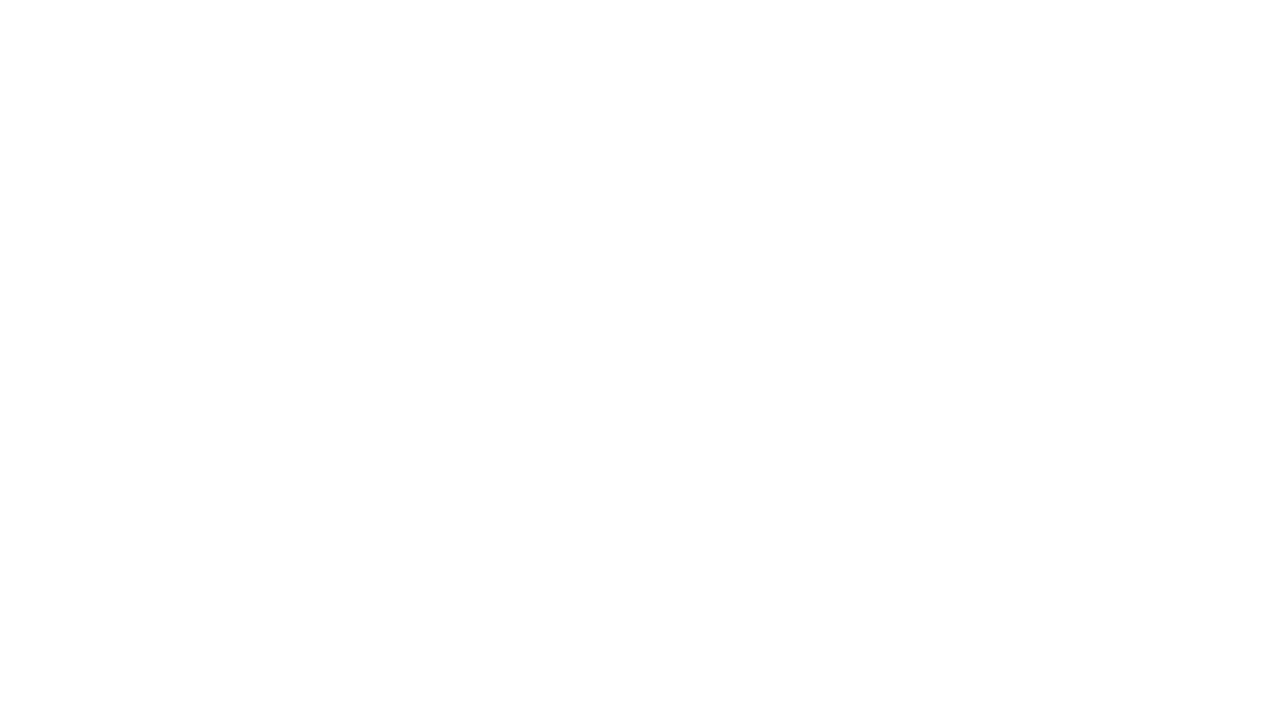

Filled first name field with 'Мария' on input[name="firstName"]
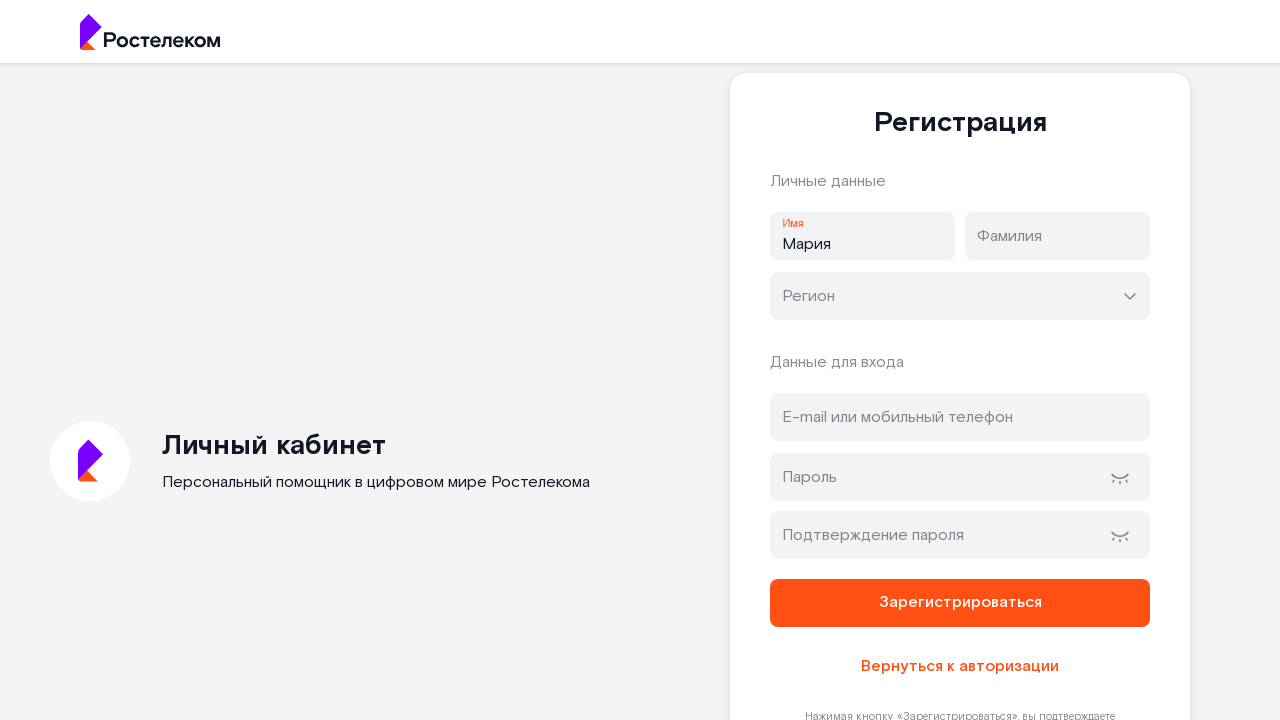

Filled last name field with 'Смирнова' on input[name="lastName"]
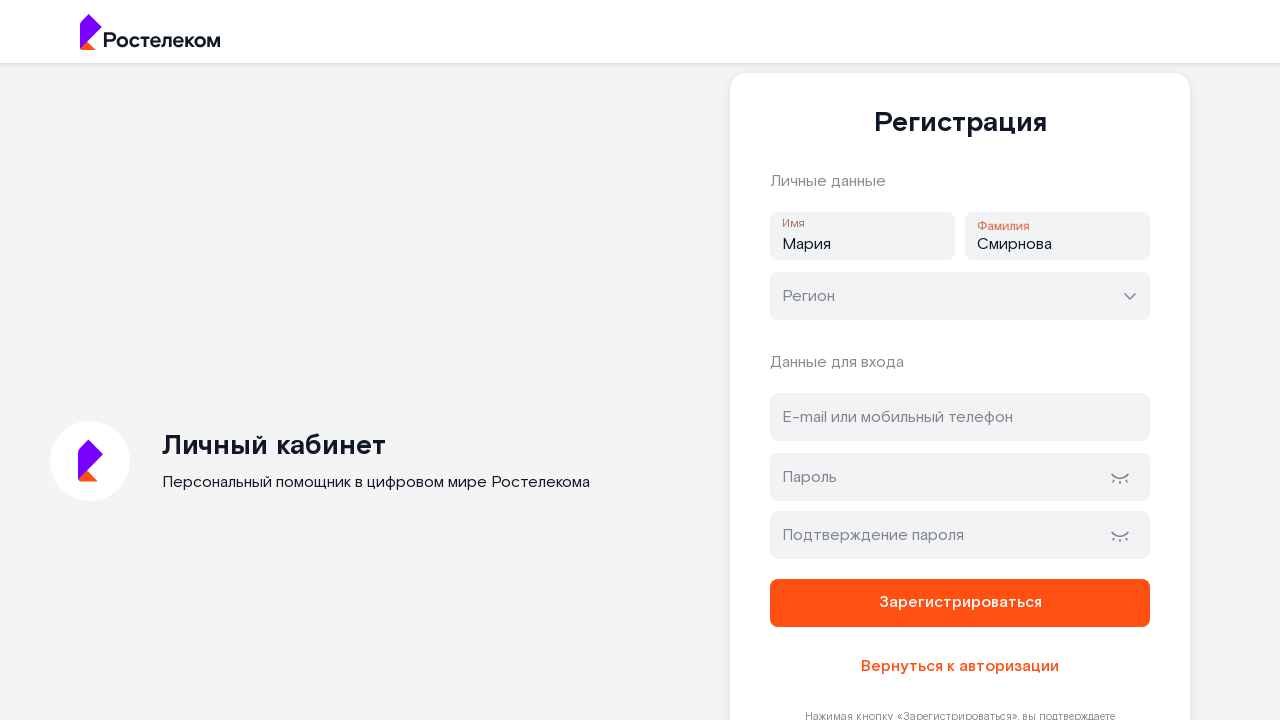

Filled email field with invalid email 'testemailexample.com' (without @ symbol) on #address
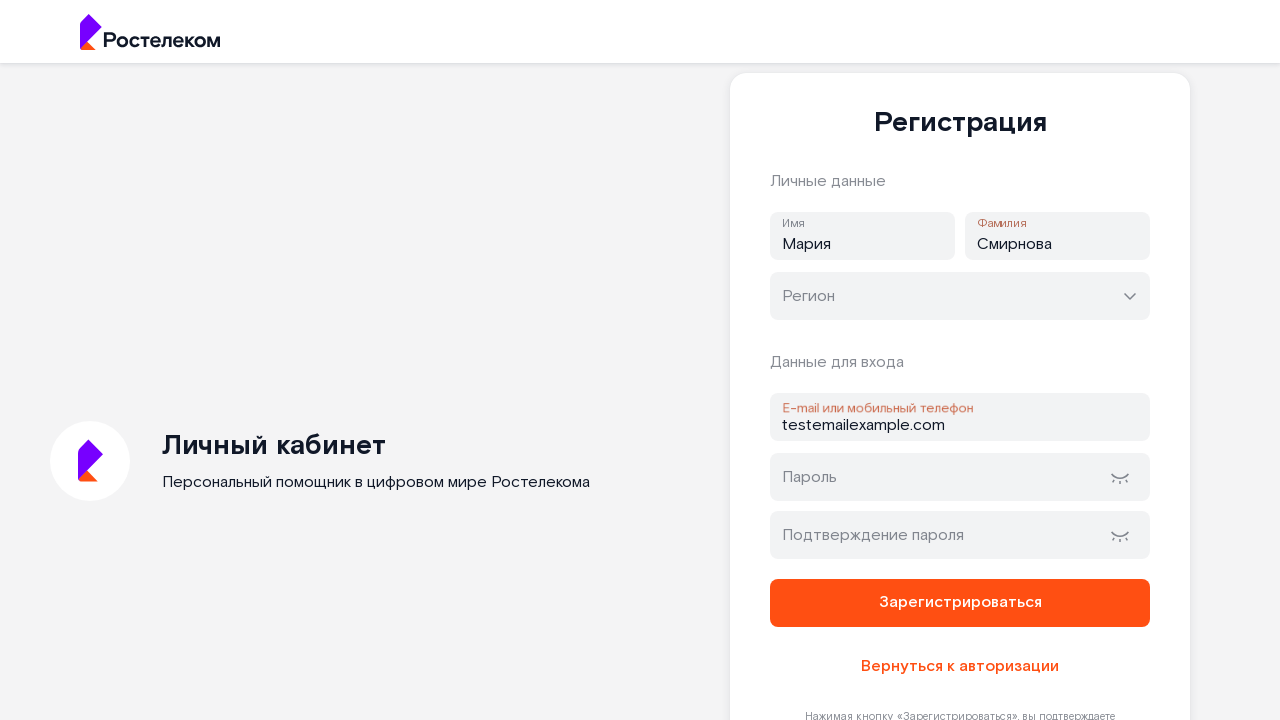

Filled password field with 'Password789!' on #password
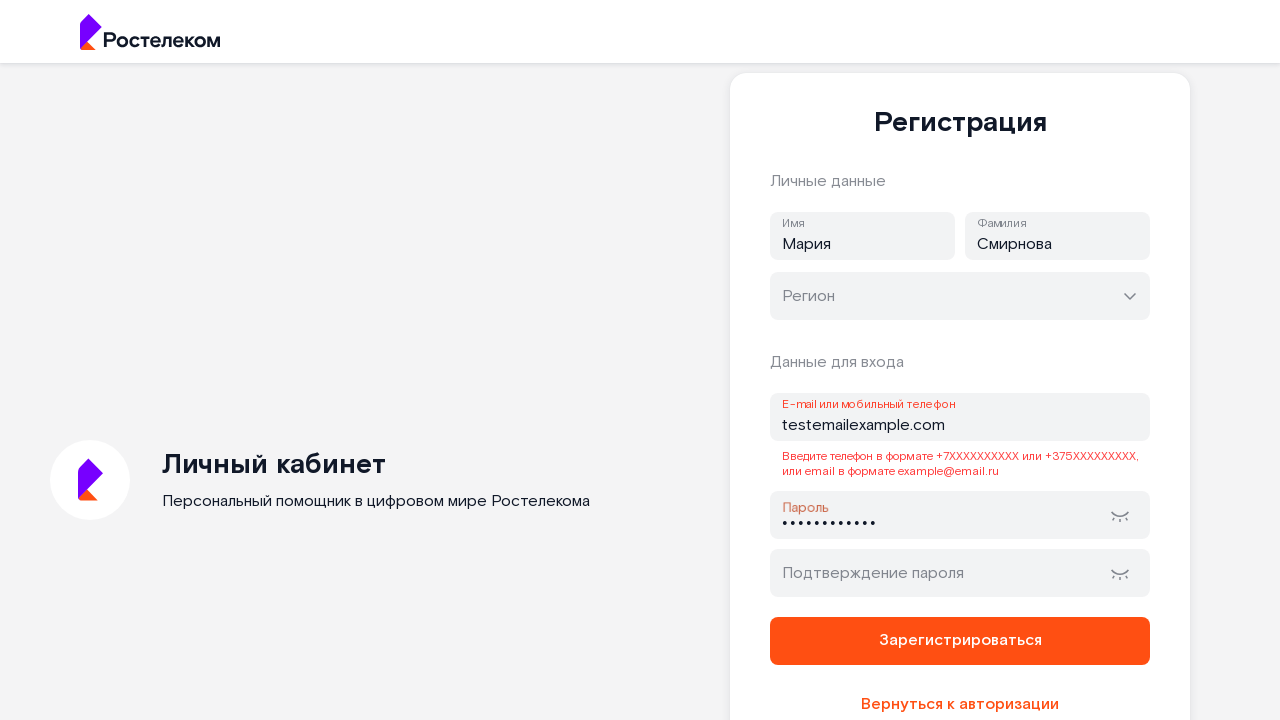

Validation error appeared for invalid email format
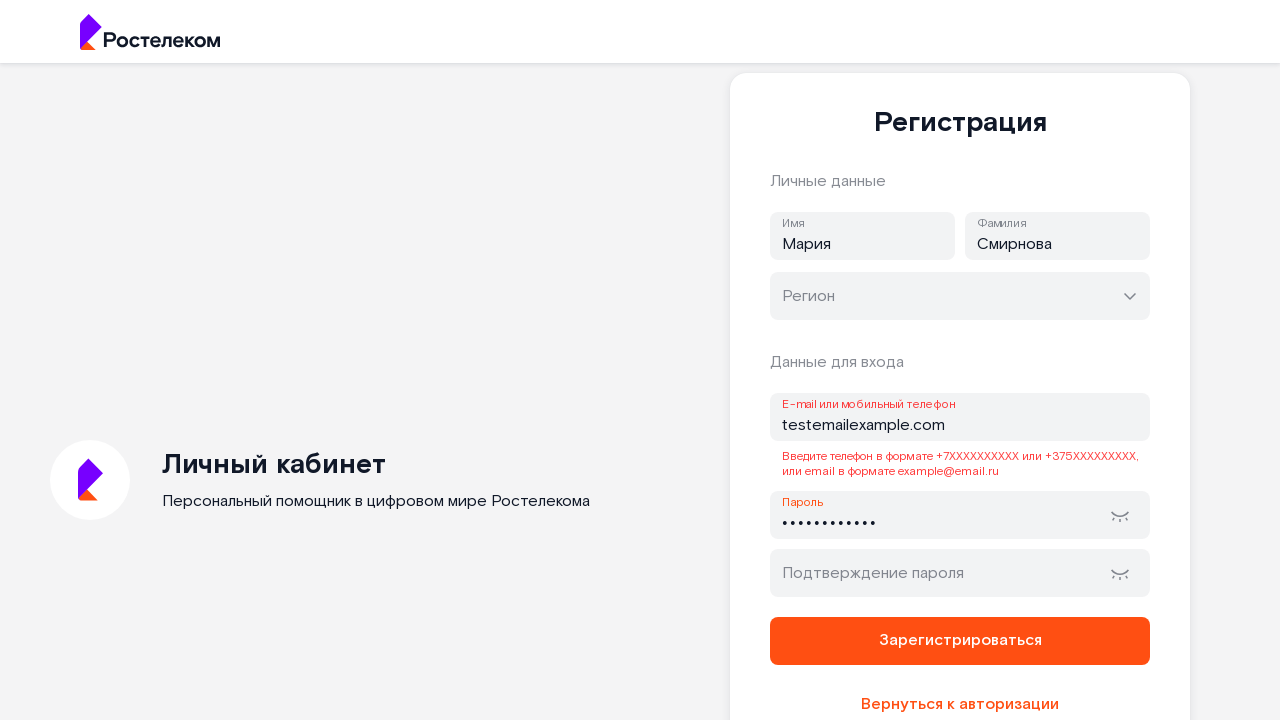

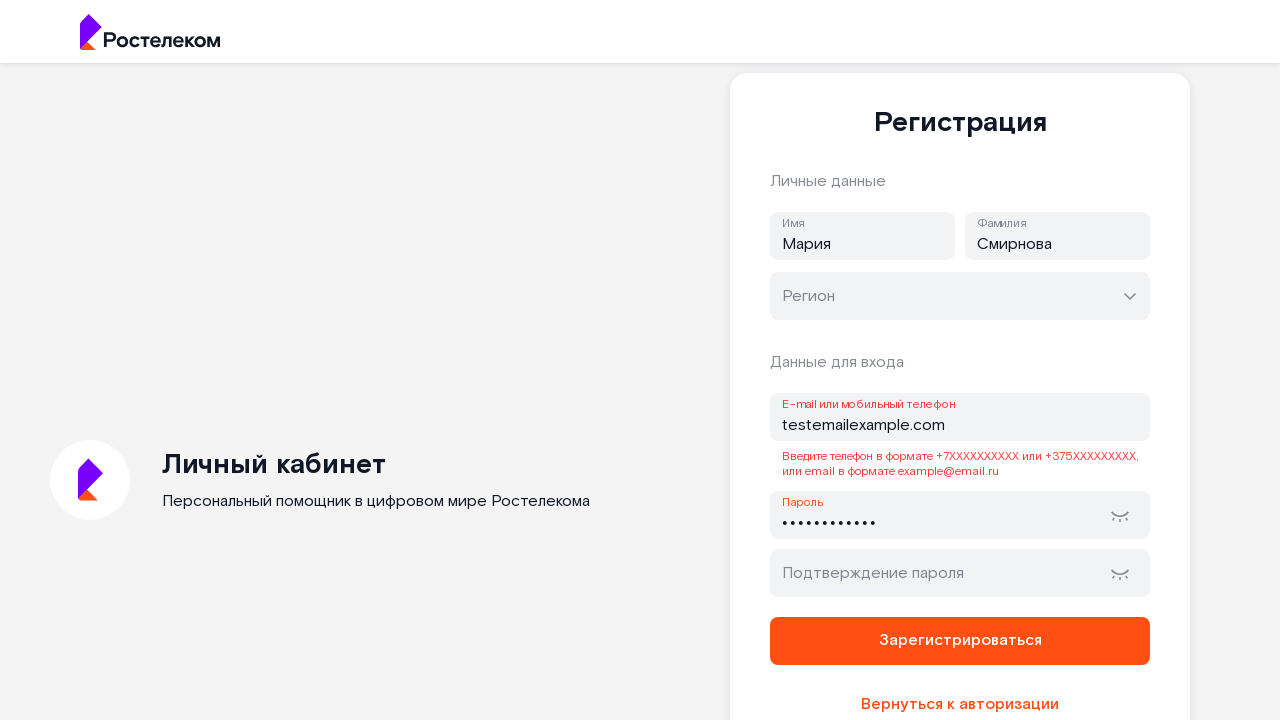